Tests radio button interactions on a form page including selecting buttons, verifying toggle behavior, finding default selections, and conditional selection based on current state

Starting URL: https://www.leafground.com/radio.xhtml

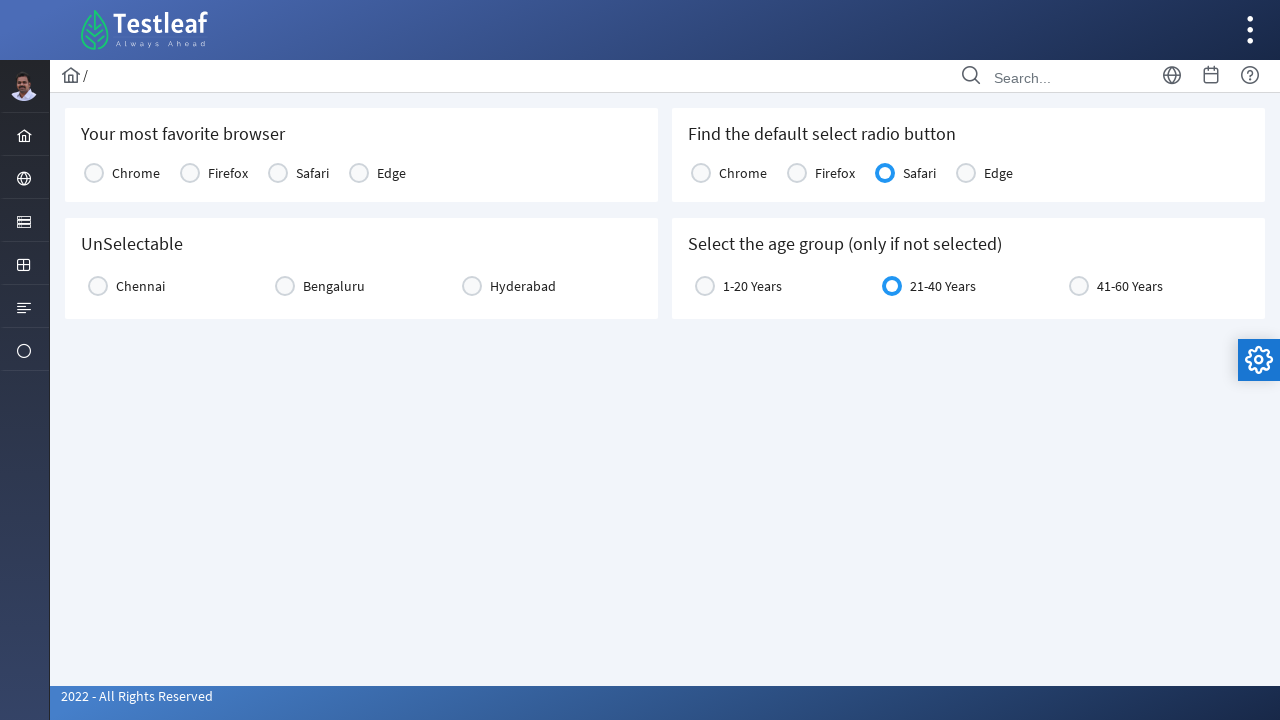

Selected Safari as favorite browser at (312, 173) on xpath=//label[text()='Safari'][1]
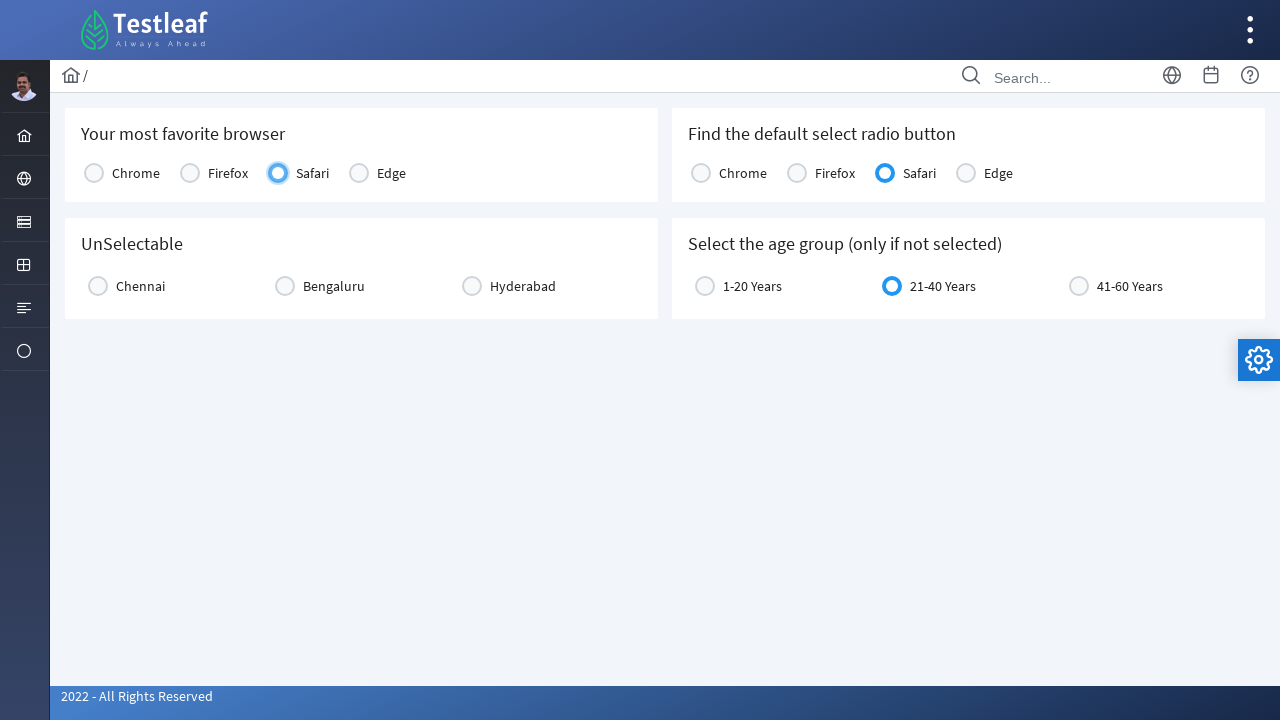

Clicked Bengaluru radio button to test toggle behavior at (285, 286) on xpath=//label[text()='Bengaluru']/../div
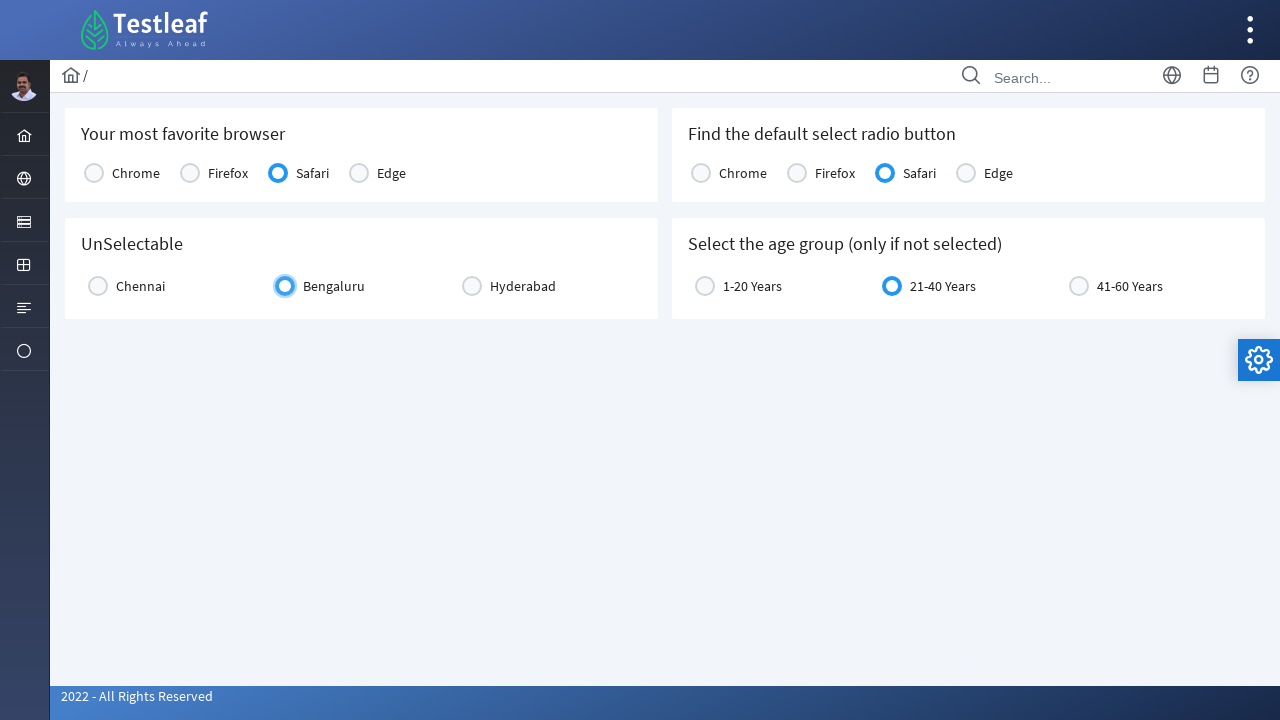

Retrieved class attribute to verify Bengaluru button selection
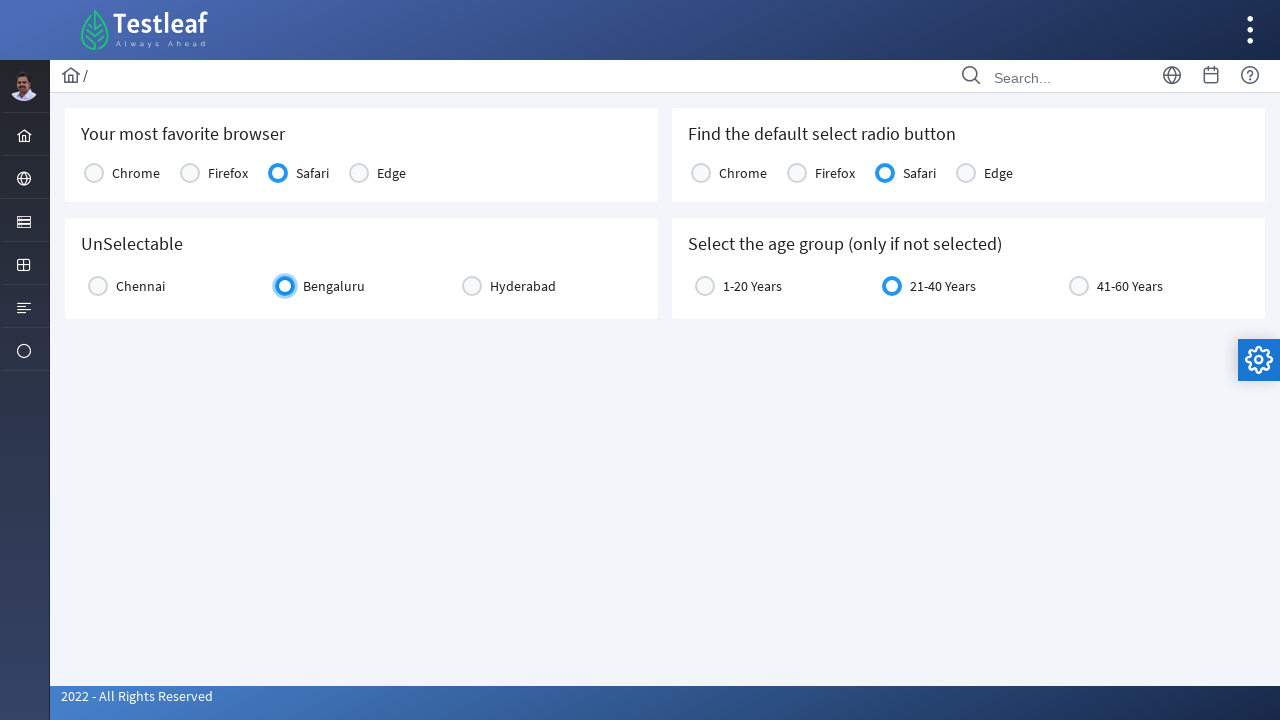

Clicked Bengaluru radio button again to test unselect behavior at (285, 286) on xpath=//label[text()='Bengaluru']/../div
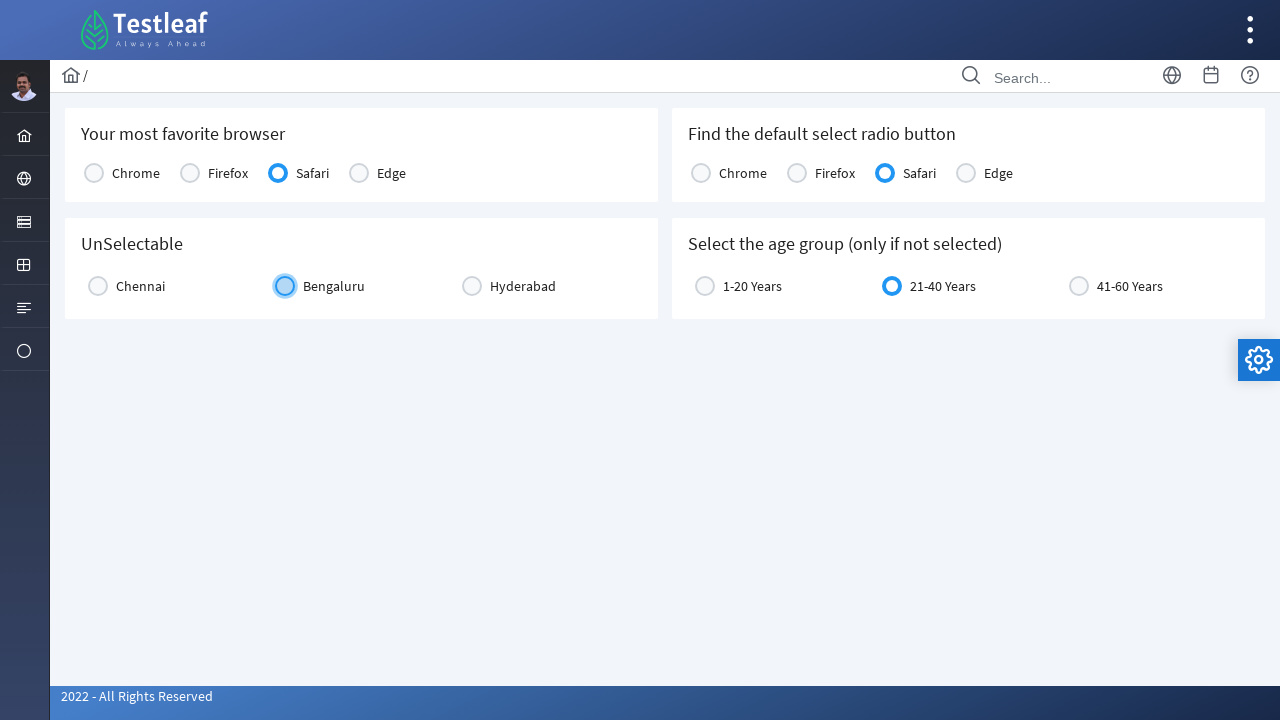

Retrieved class attribute again to verify Bengaluru button deselection
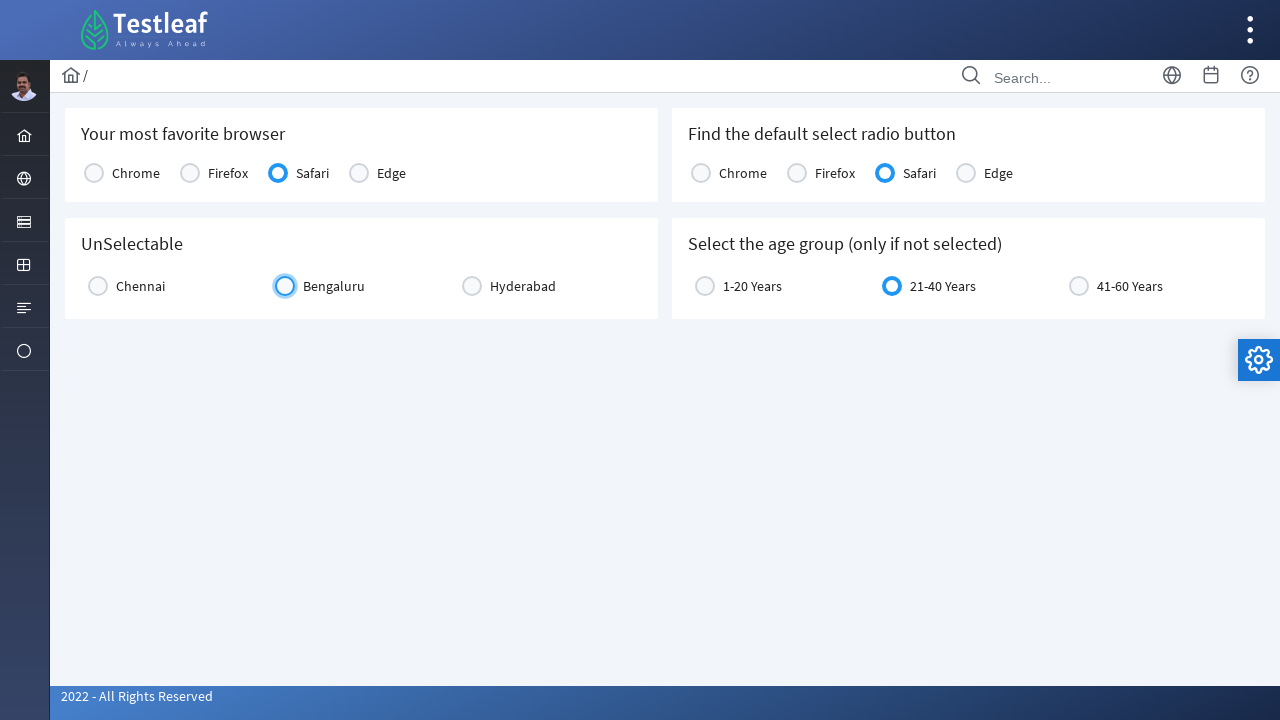

Located all radio buttons in Find Default Selection section
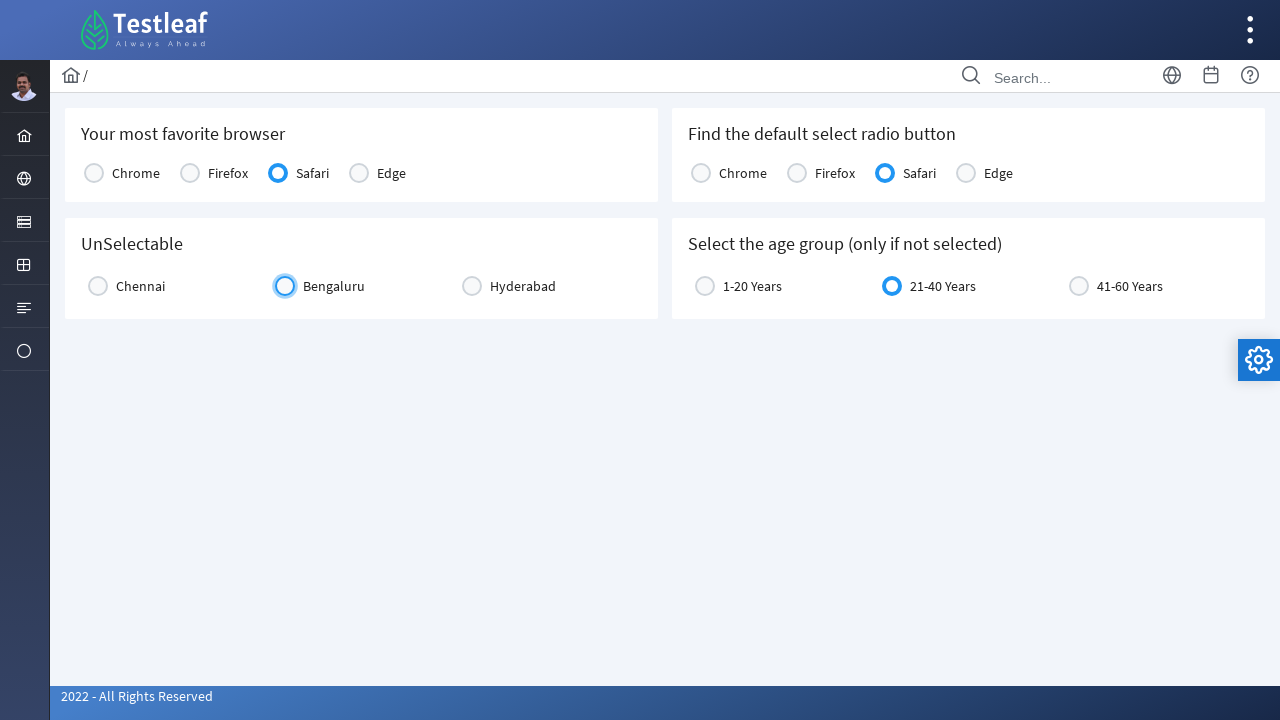

Found default selected radio button: Safari
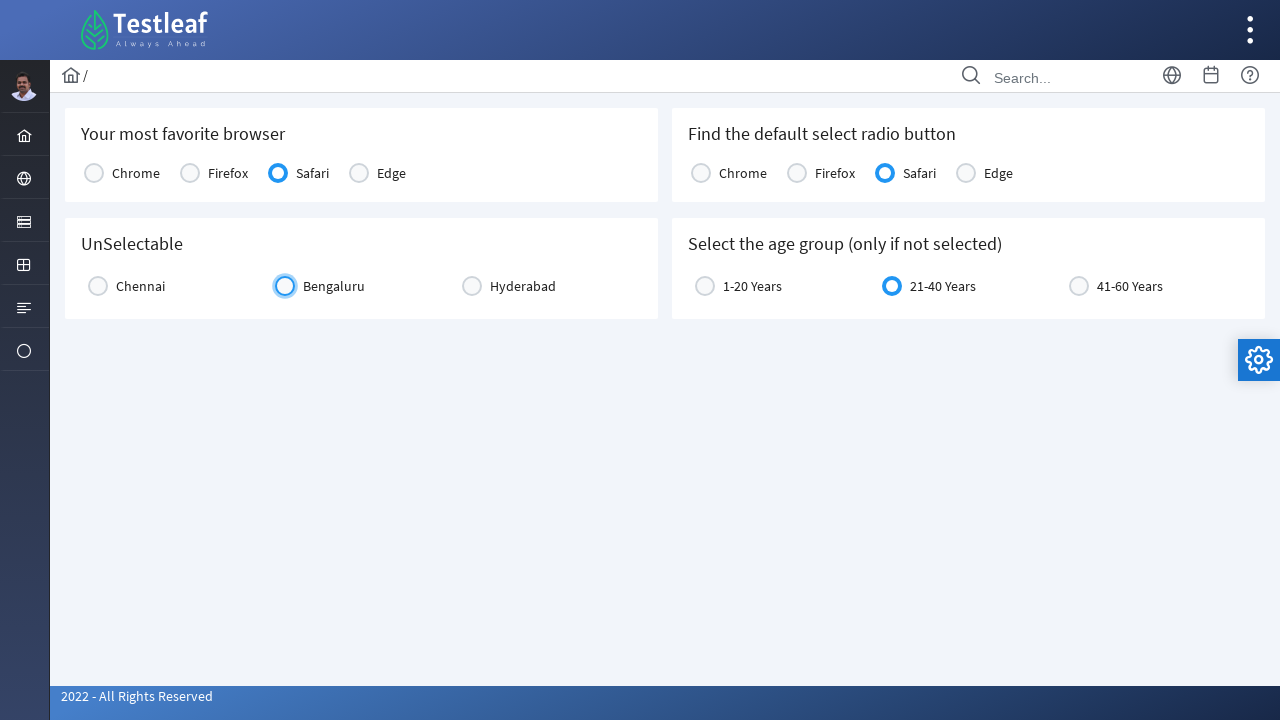

Located age group input for 21-40 Years
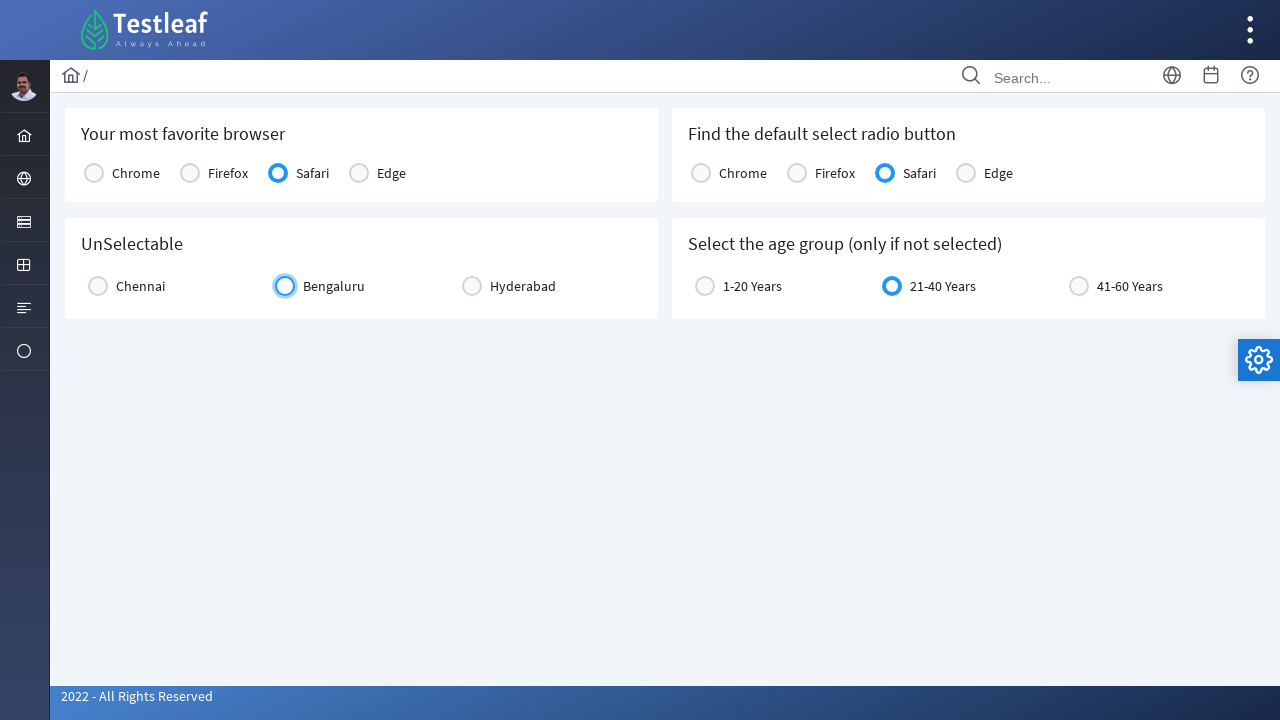

Age group 21-40 Years was already selected
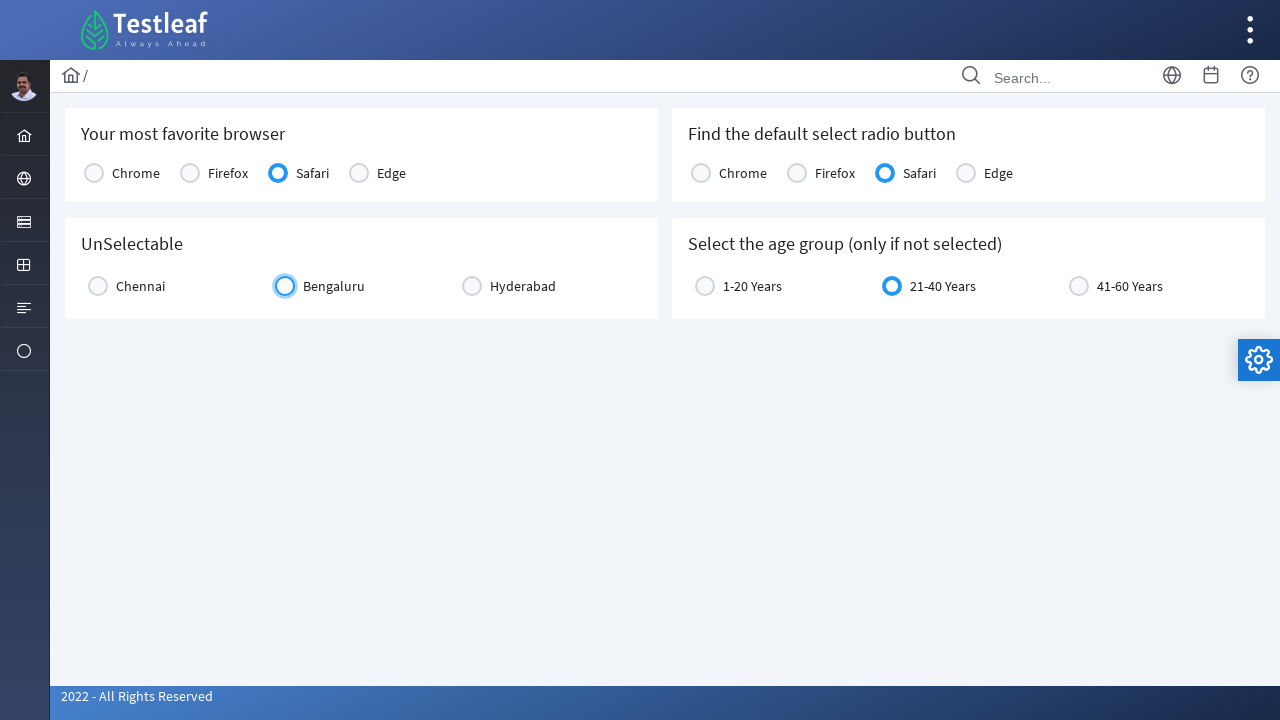

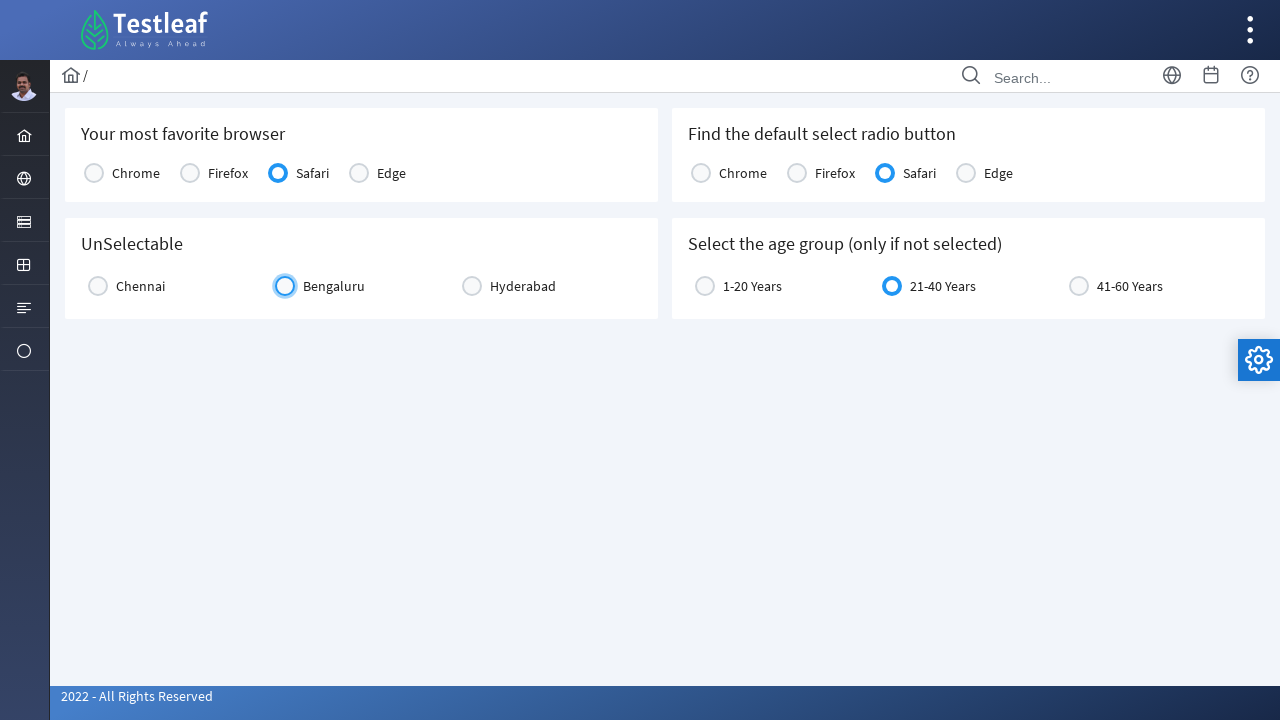